Tests clicking a link using CSS text selector on the Heroku test app homepage

Starting URL: https://the-internet.herokuapp.com/

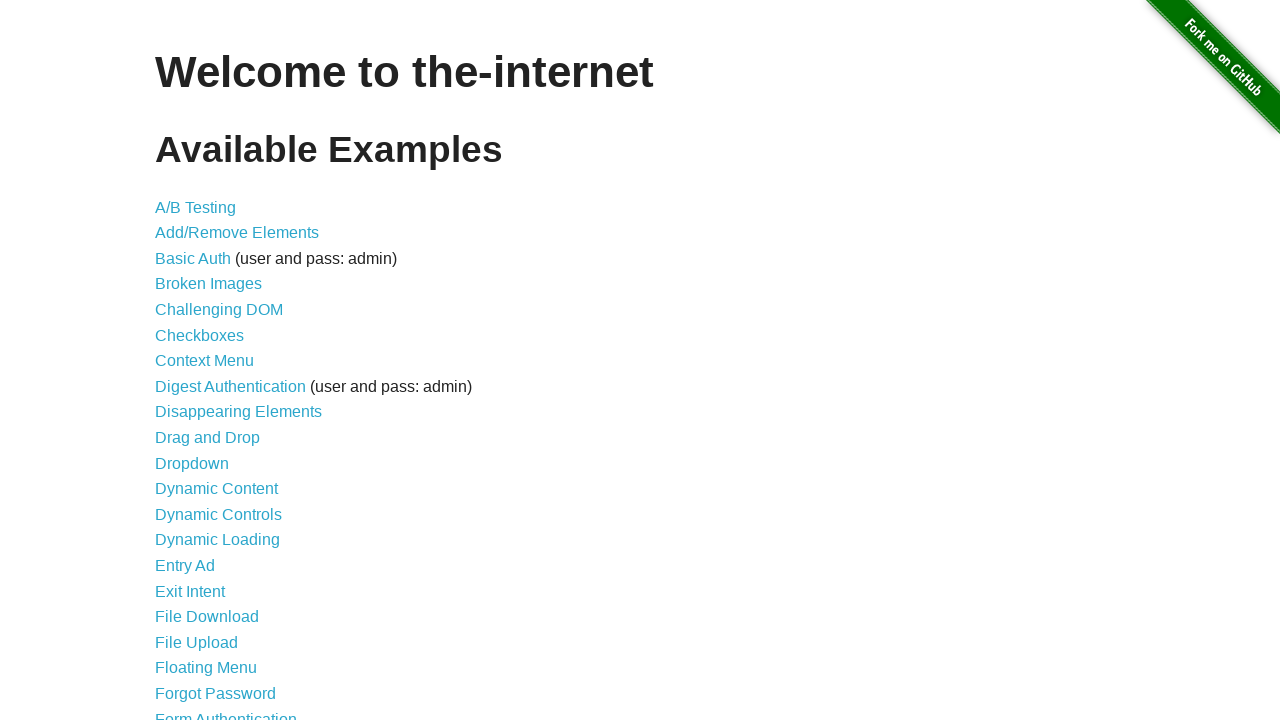

Navigated to Heroku test app homepage
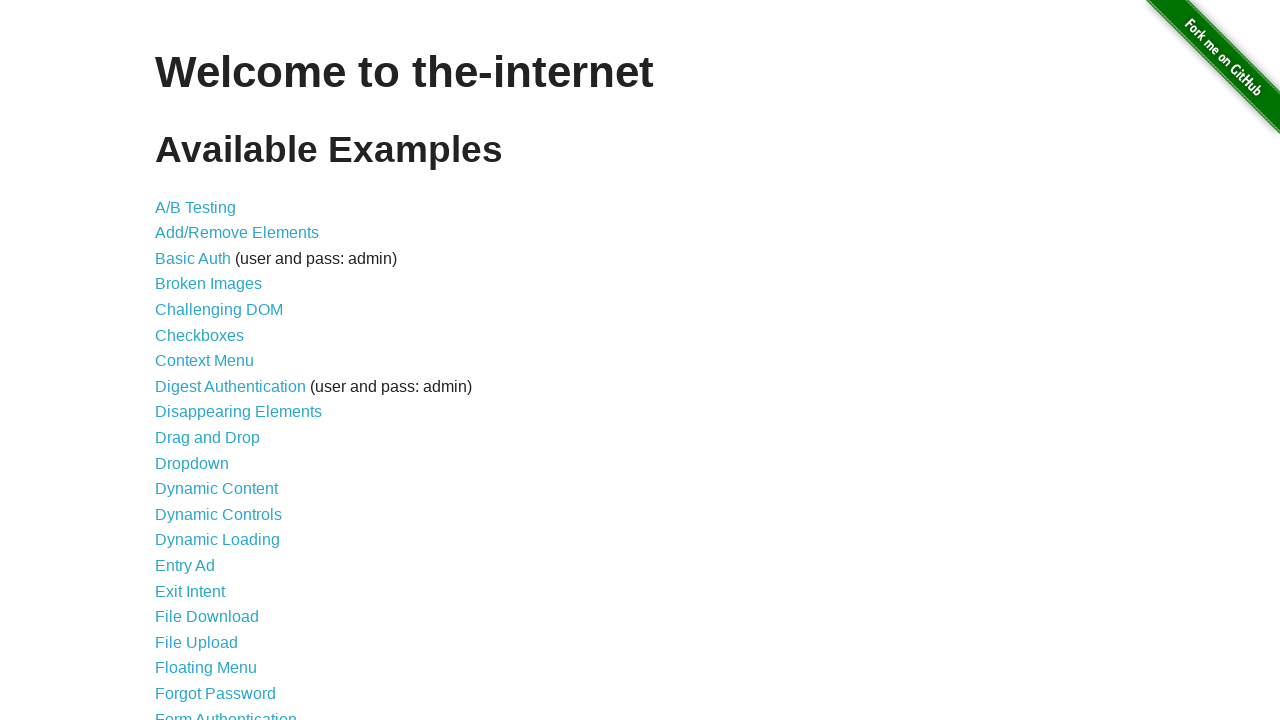

Clicked link with text 'Elemental' using CSS text selector at (684, 711) on a:has-text("Elemental")
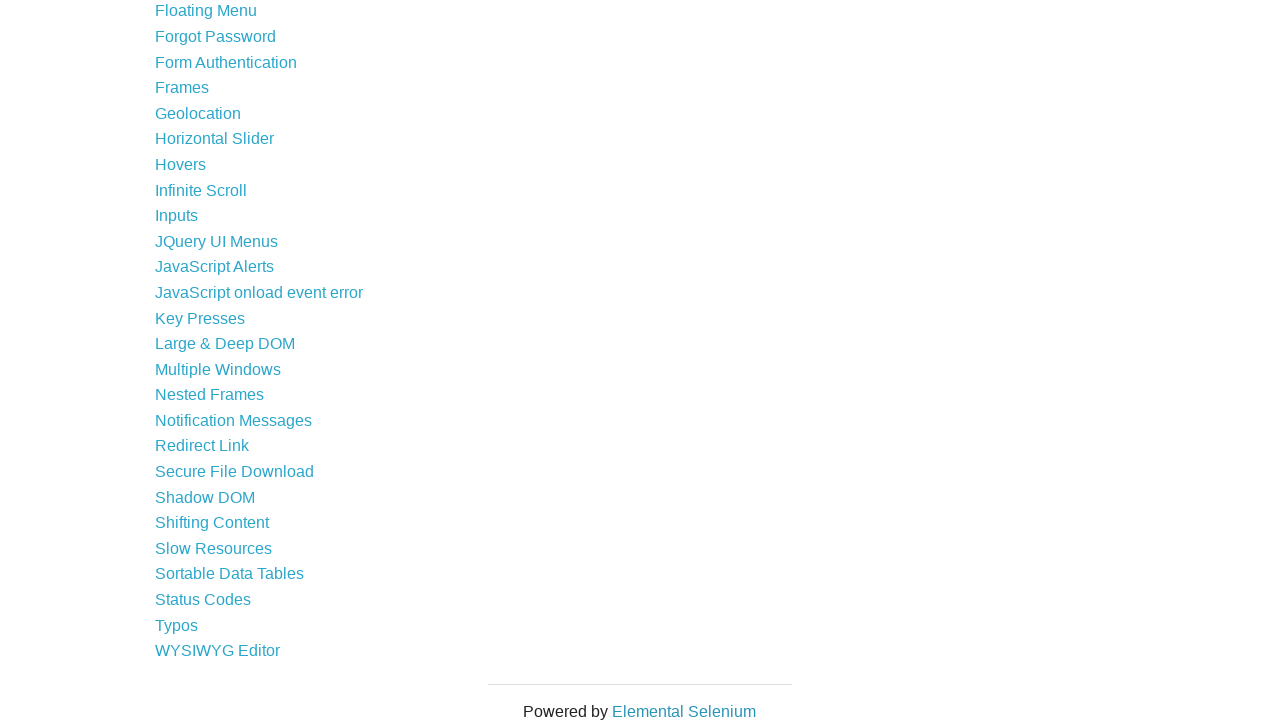

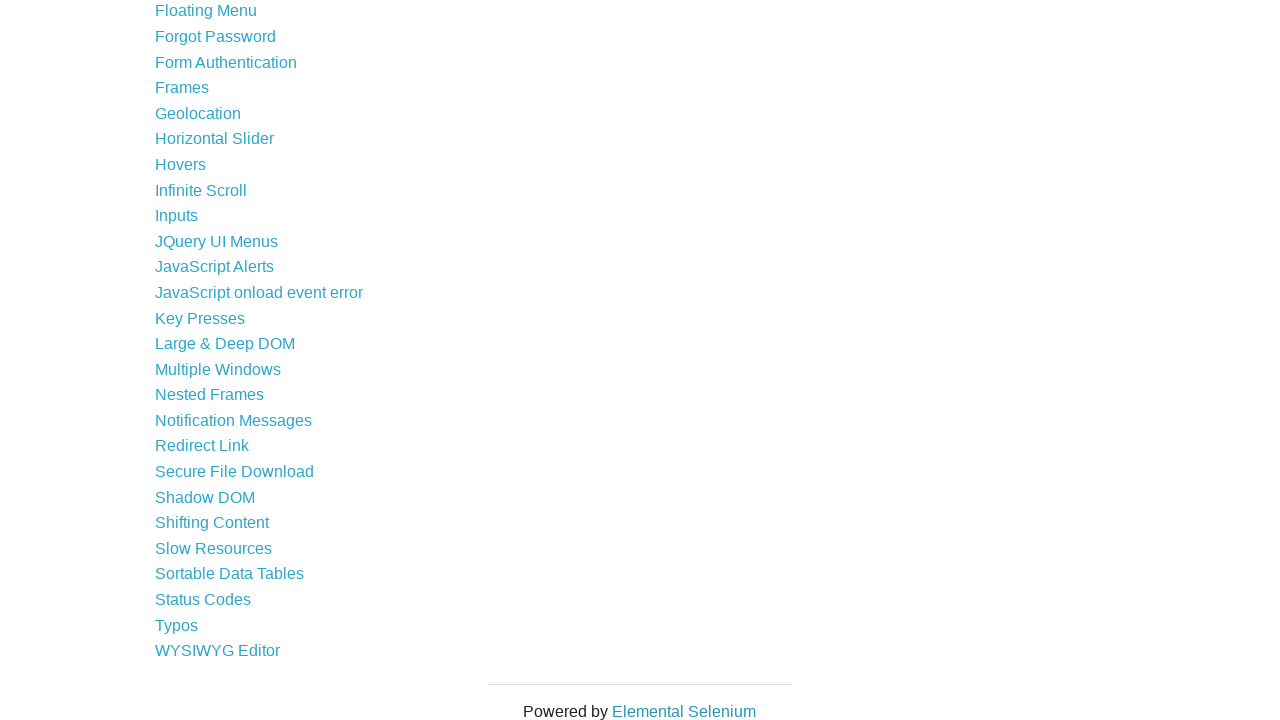